Tests page scrolling functionality by scrolling down twice and then scrolling back up using JavaScript executor

Starting URL: https://leafground.com/

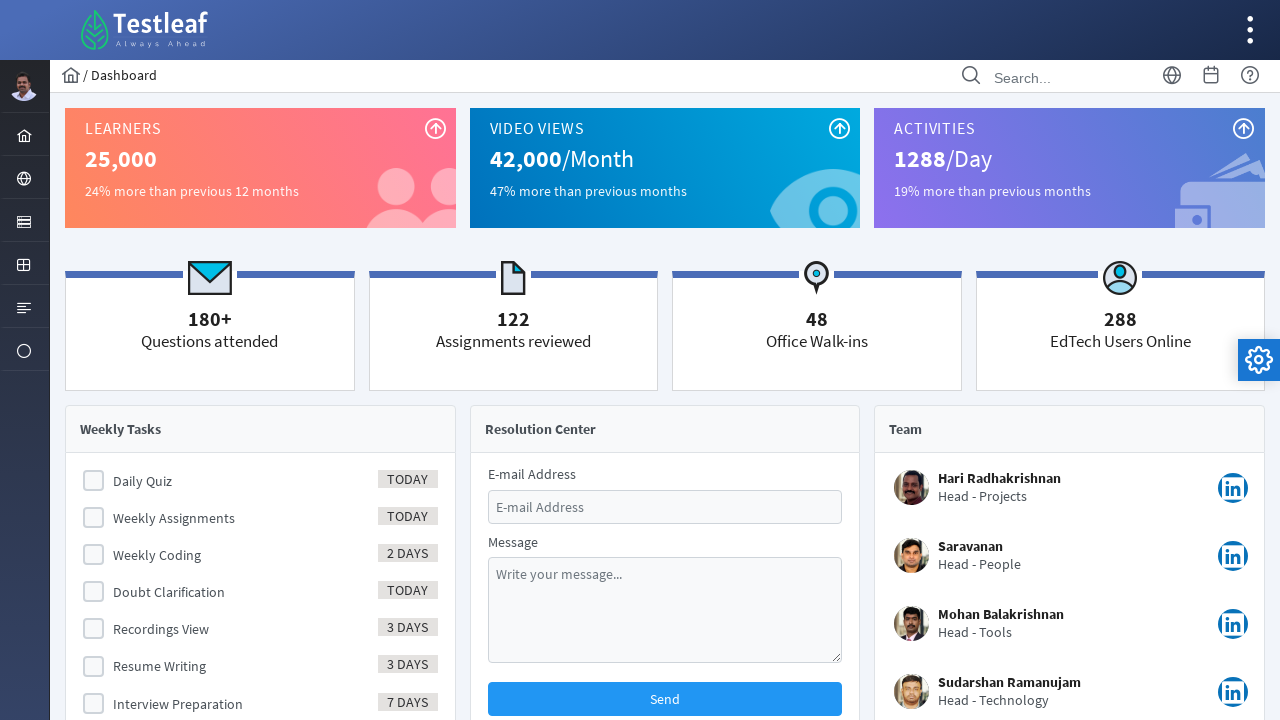

Scrolled down 450 pixels using JavaScript executor
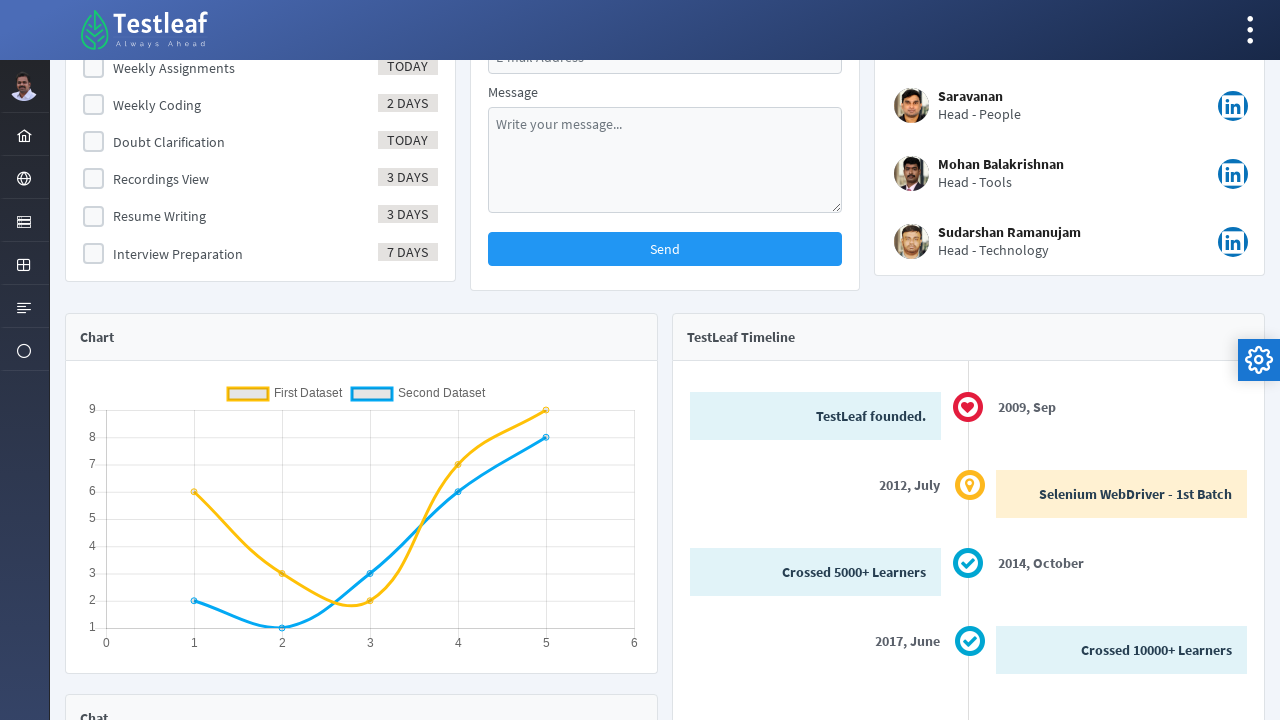

Waited 2 seconds after first scroll
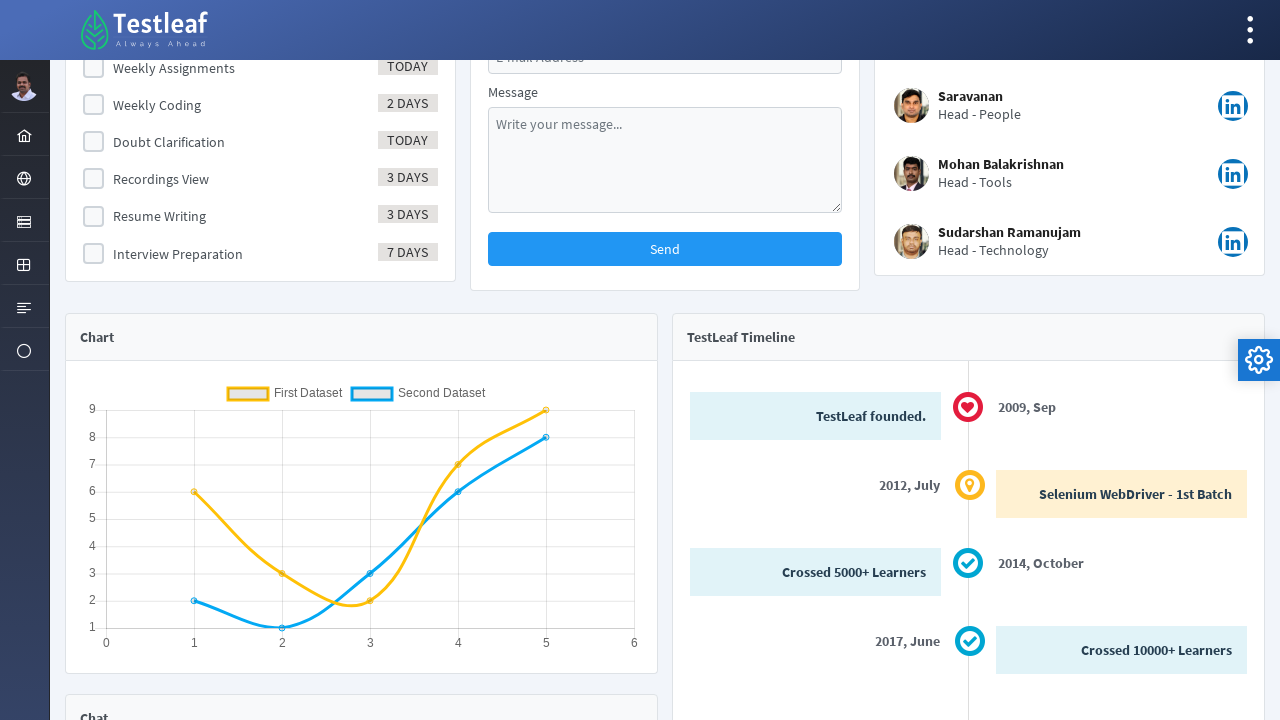

Scrolled down another 450 pixels using JavaScript executor
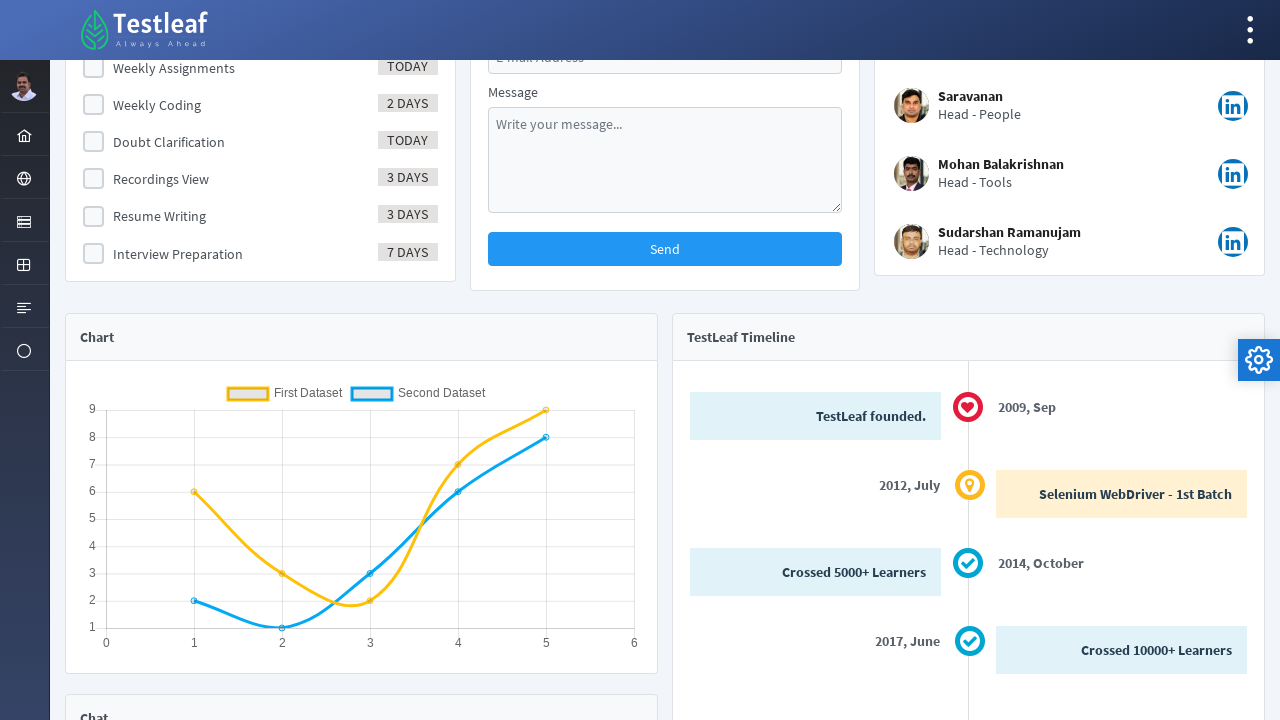

Waited 2 seconds after second scroll
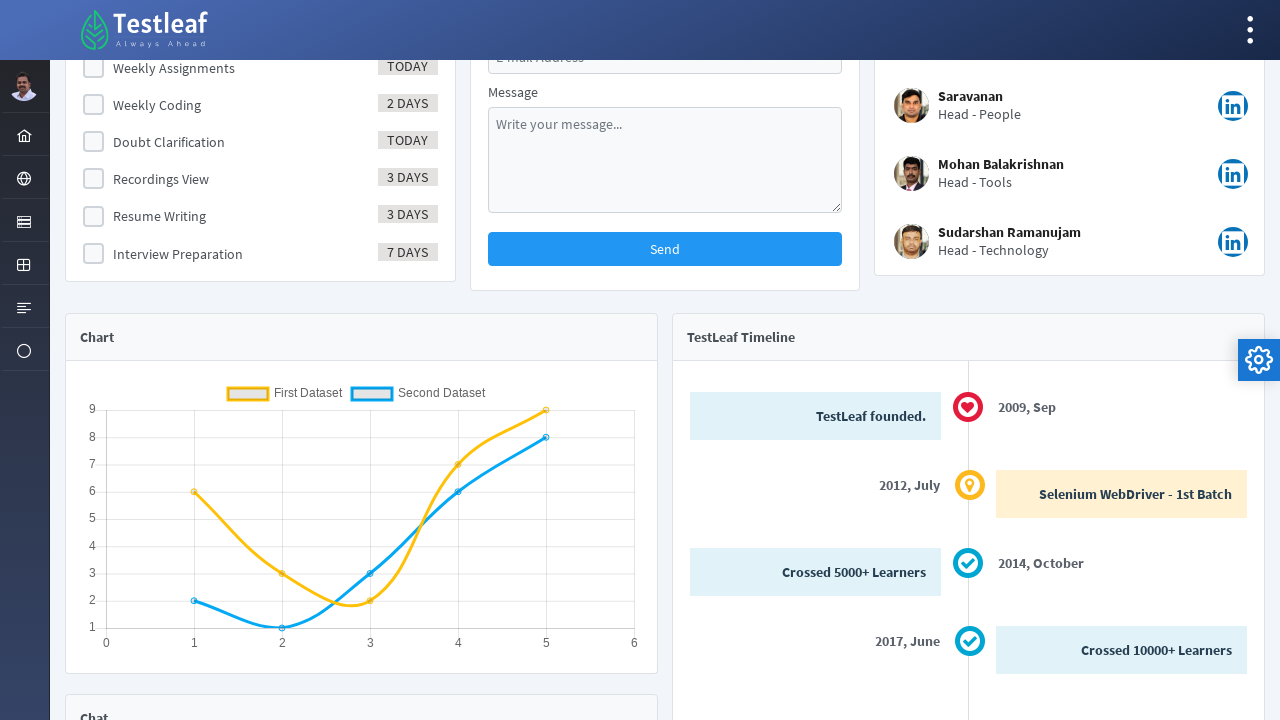

Scrolled up 600 pixels using JavaScript executor
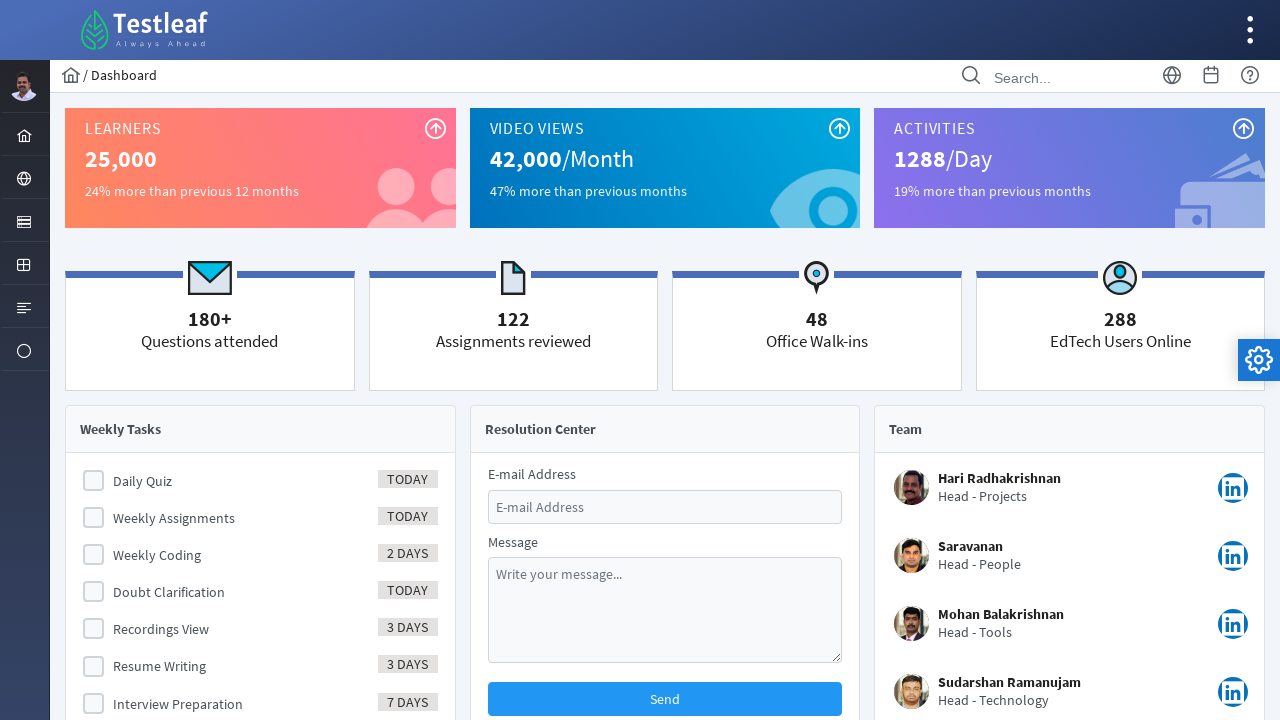

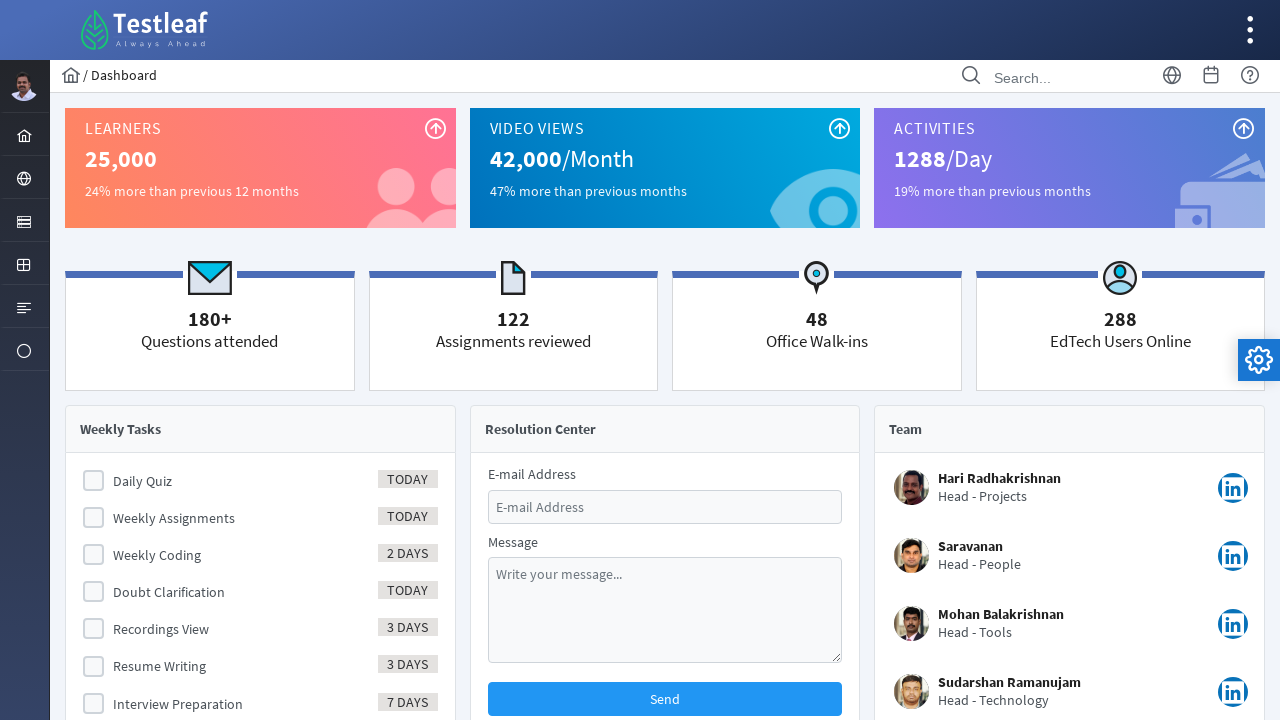